Tests marking individual todo items as complete by checking their checkboxes

Starting URL: https://demo.playwright.dev/todomvc

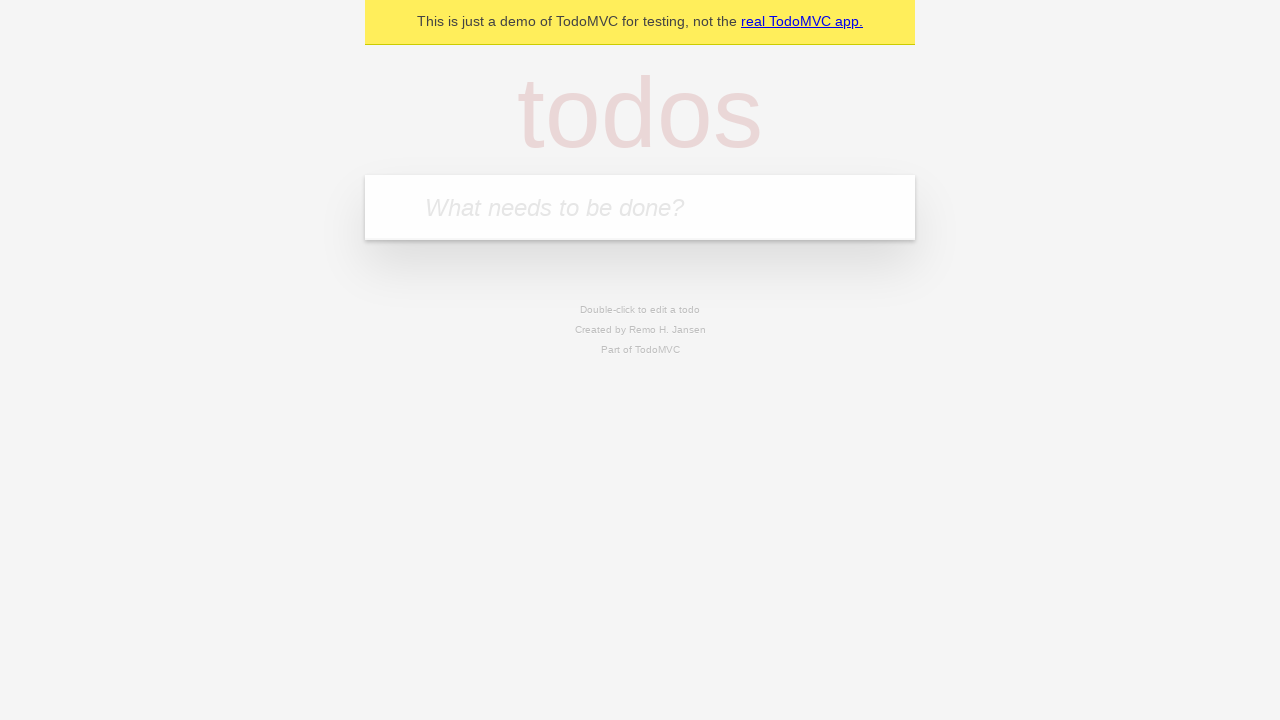

Filled input field with first todo item 'buy some cheese' on internal:attr=[placeholder="What needs to be done?"i]
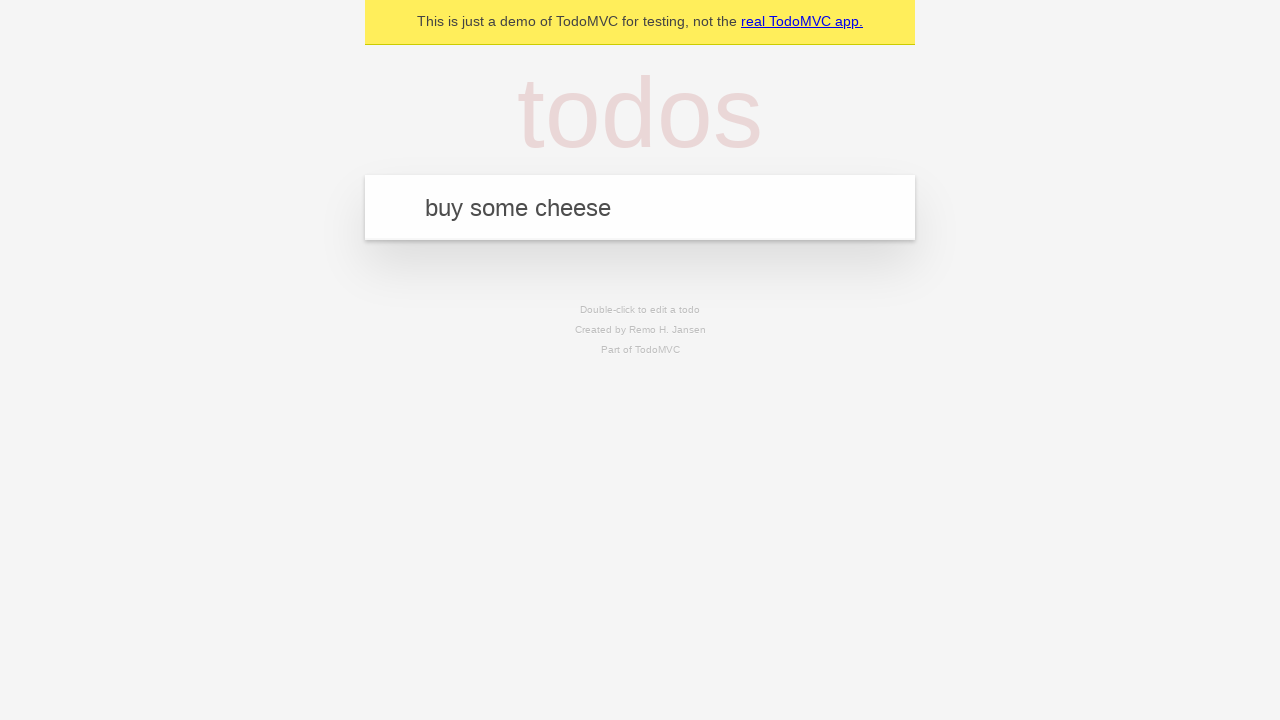

Pressed Enter to add first todo item on internal:attr=[placeholder="What needs to be done?"i]
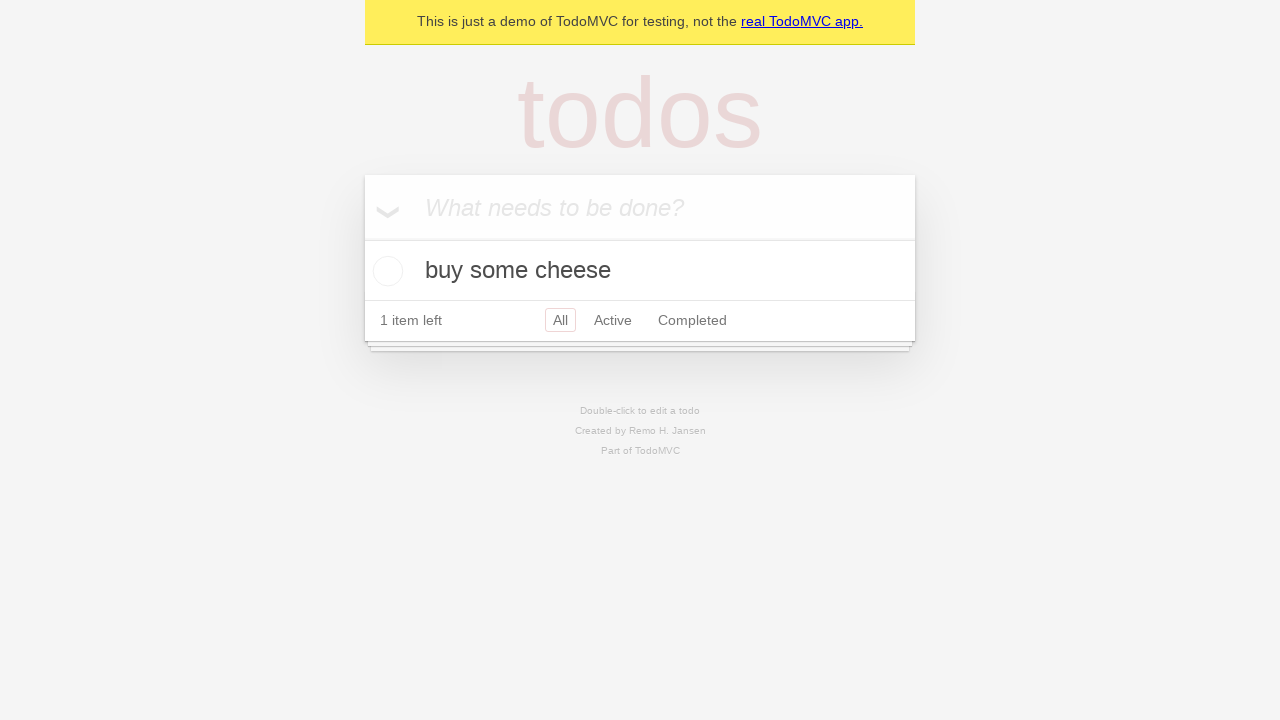

Filled input field with second todo item 'feed the cat' on internal:attr=[placeholder="What needs to be done?"i]
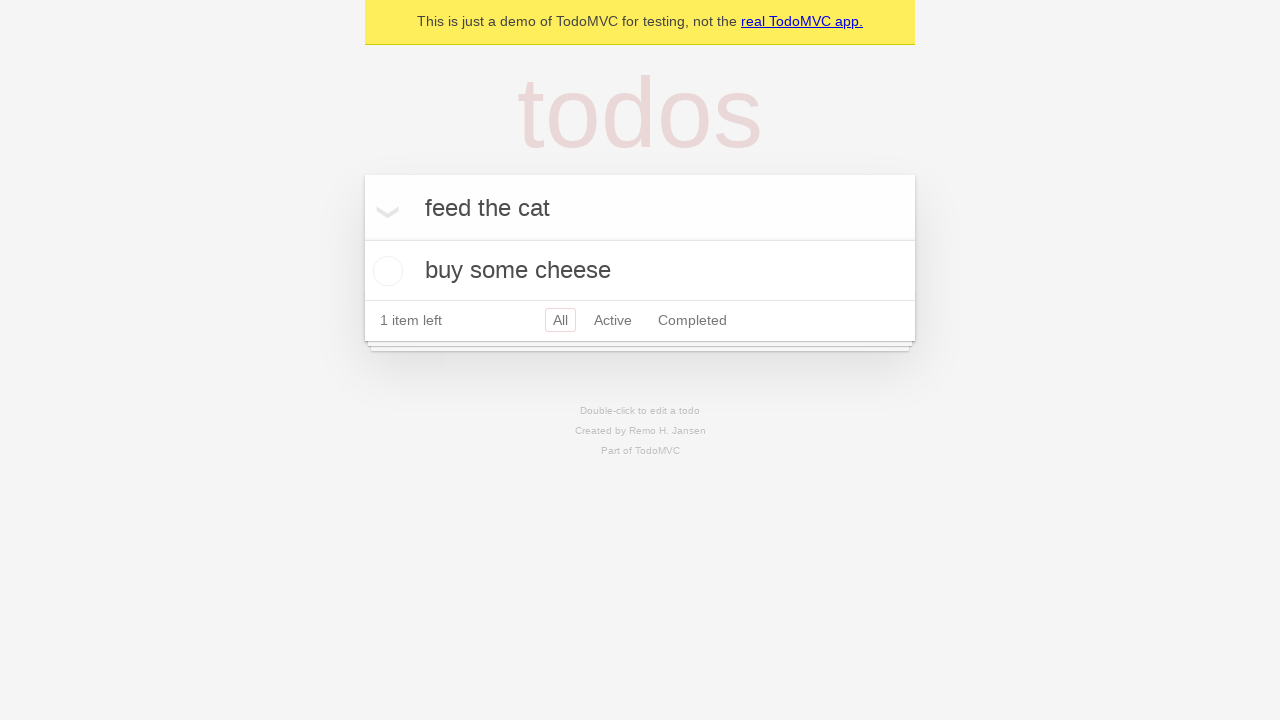

Pressed Enter to add second todo item on internal:attr=[placeholder="What needs to be done?"i]
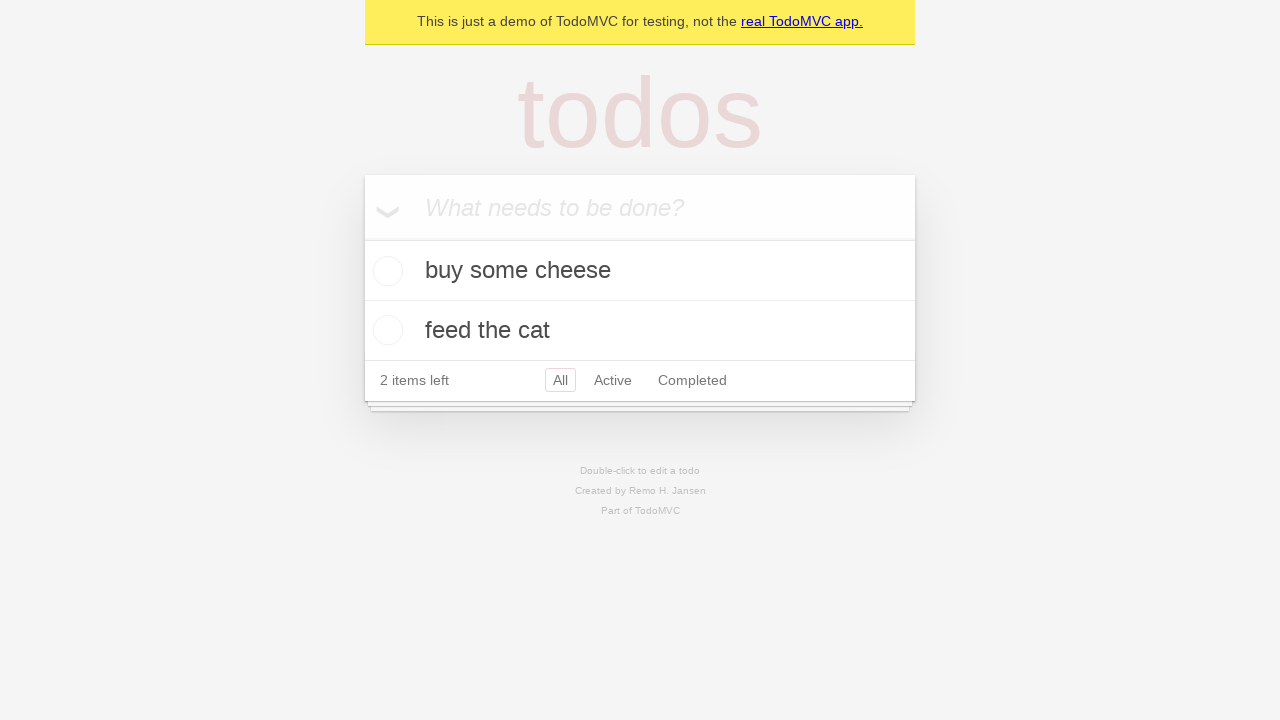

Checked checkbox for first todo item 'buy some cheese' at (385, 271) on internal:testid=[data-testid="todo-item"s] >> nth=0 >> internal:role=checkbox
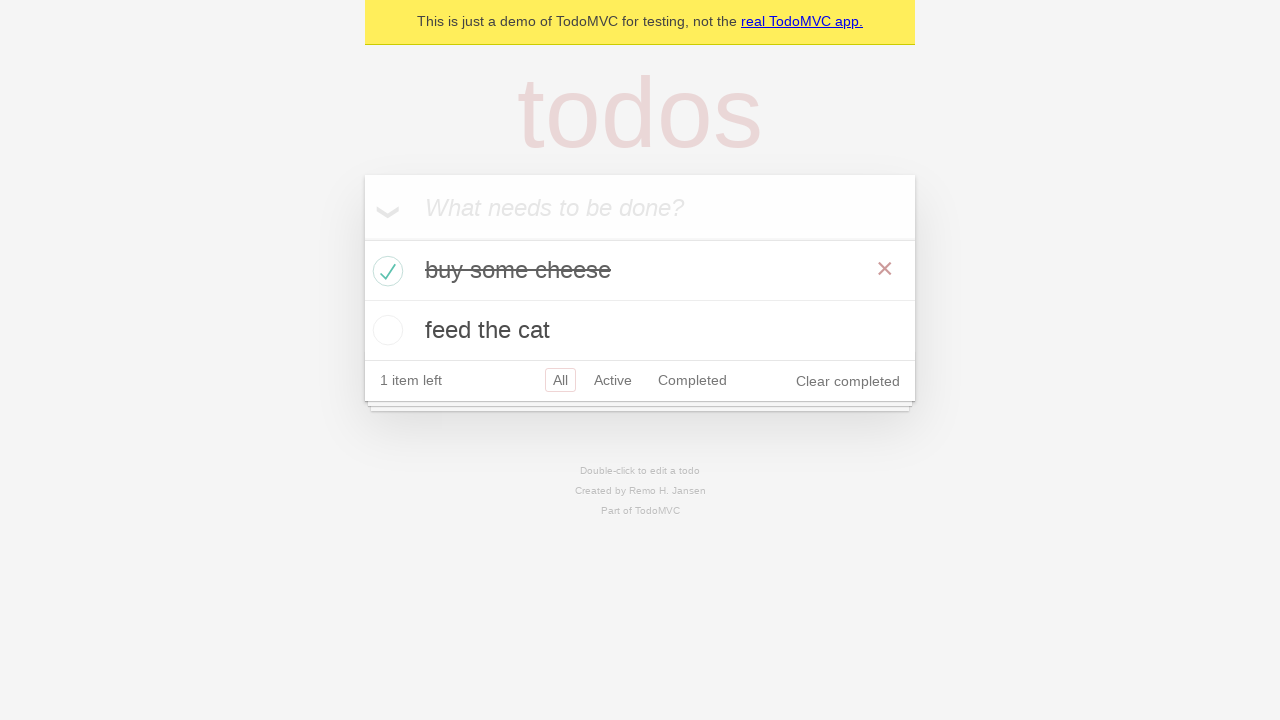

Checked checkbox for second todo item 'feed the cat' at (385, 330) on internal:testid=[data-testid="todo-item"s] >> nth=1 >> internal:role=checkbox
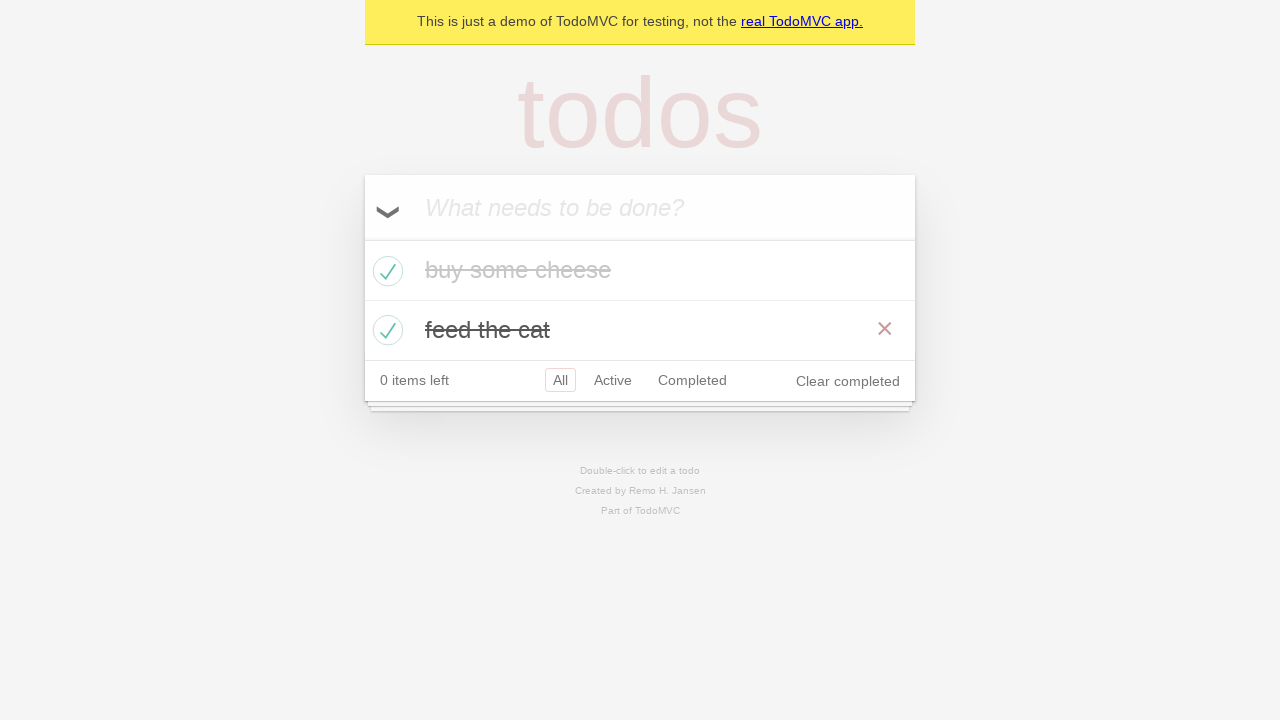

Waited for completed todo items to be marked with completed class
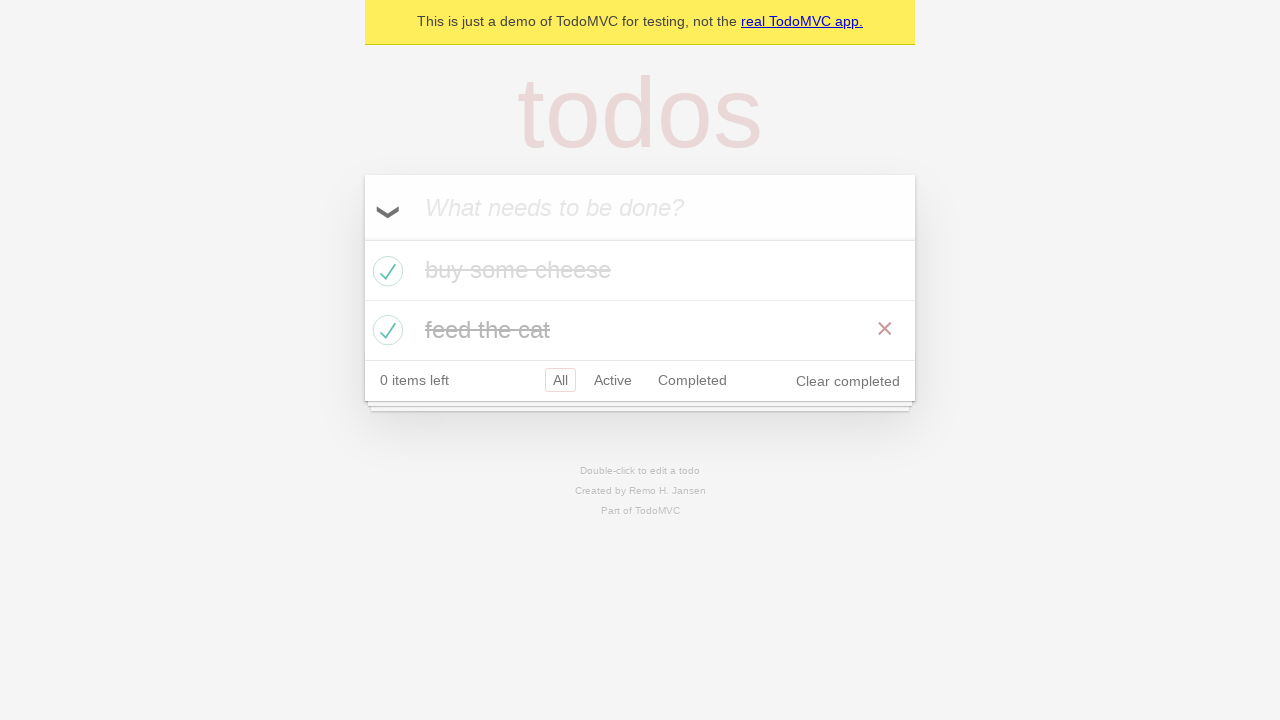

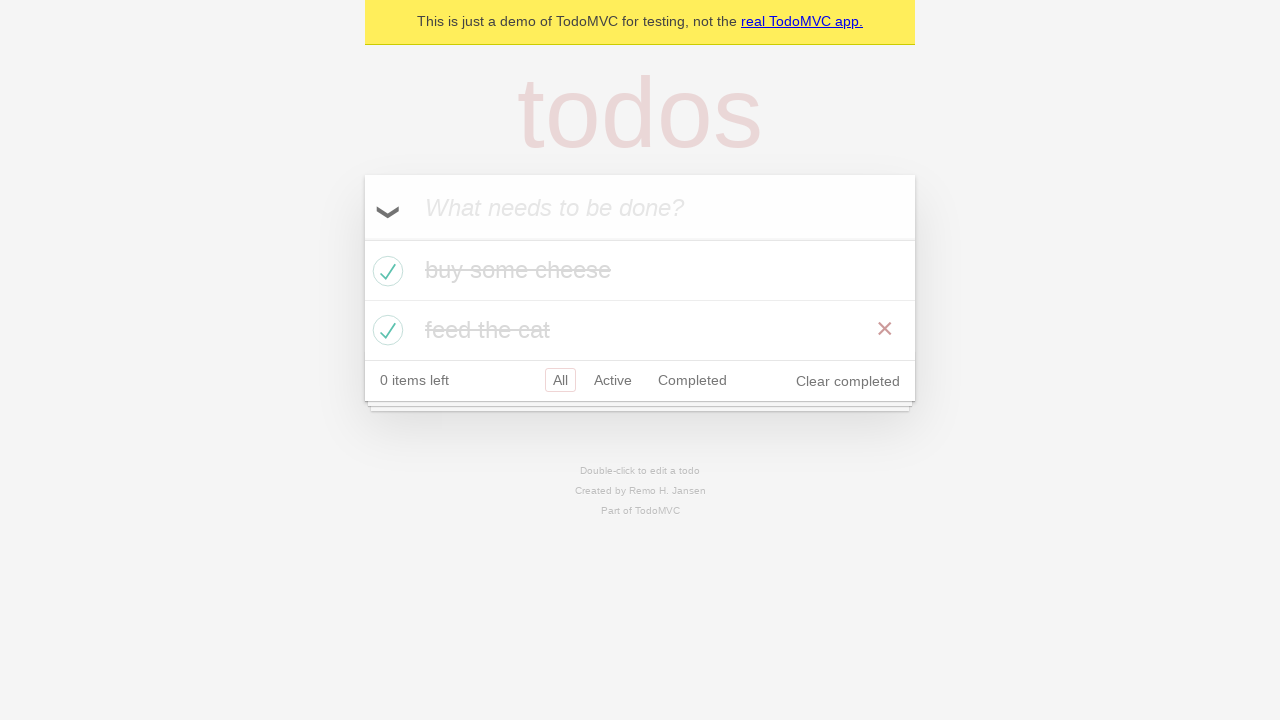